Tests simple alert functionality by clicking the simple alert button, reading the alert text, and accepting the alert

Starting URL: https://training-support.net/webelements/alerts

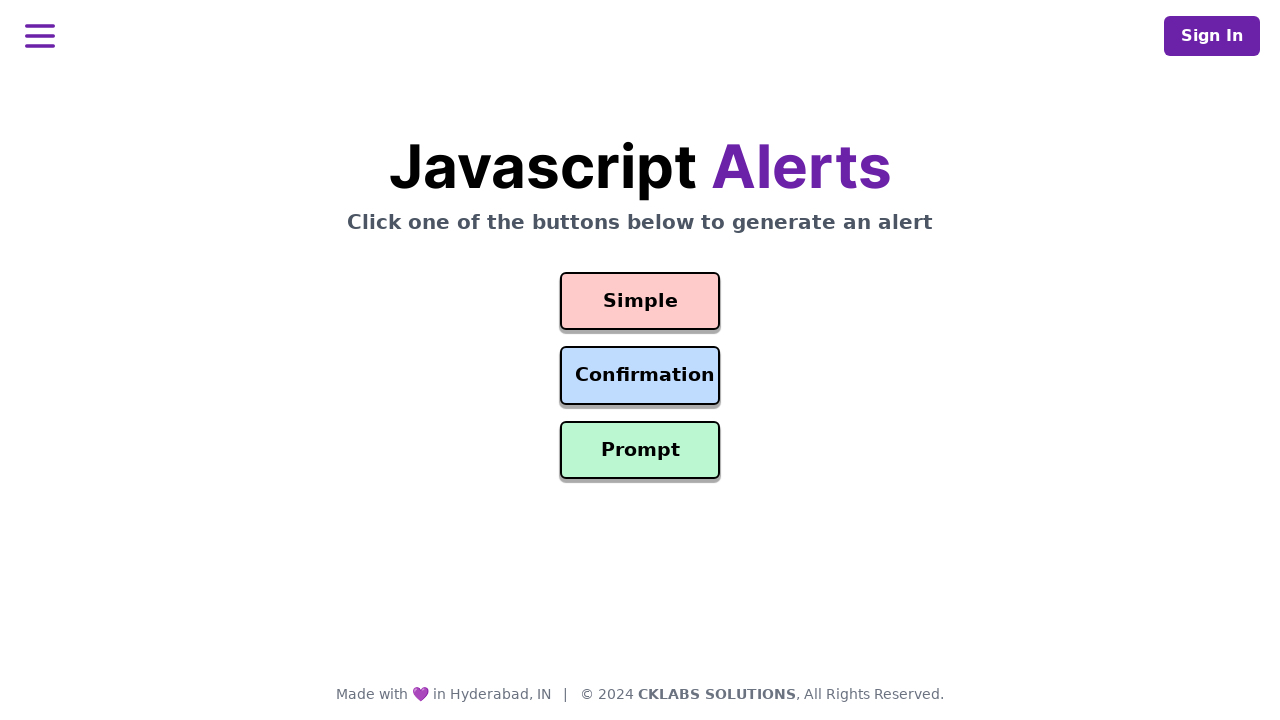

Clicked the Simple Alert button at (640, 301) on #simple
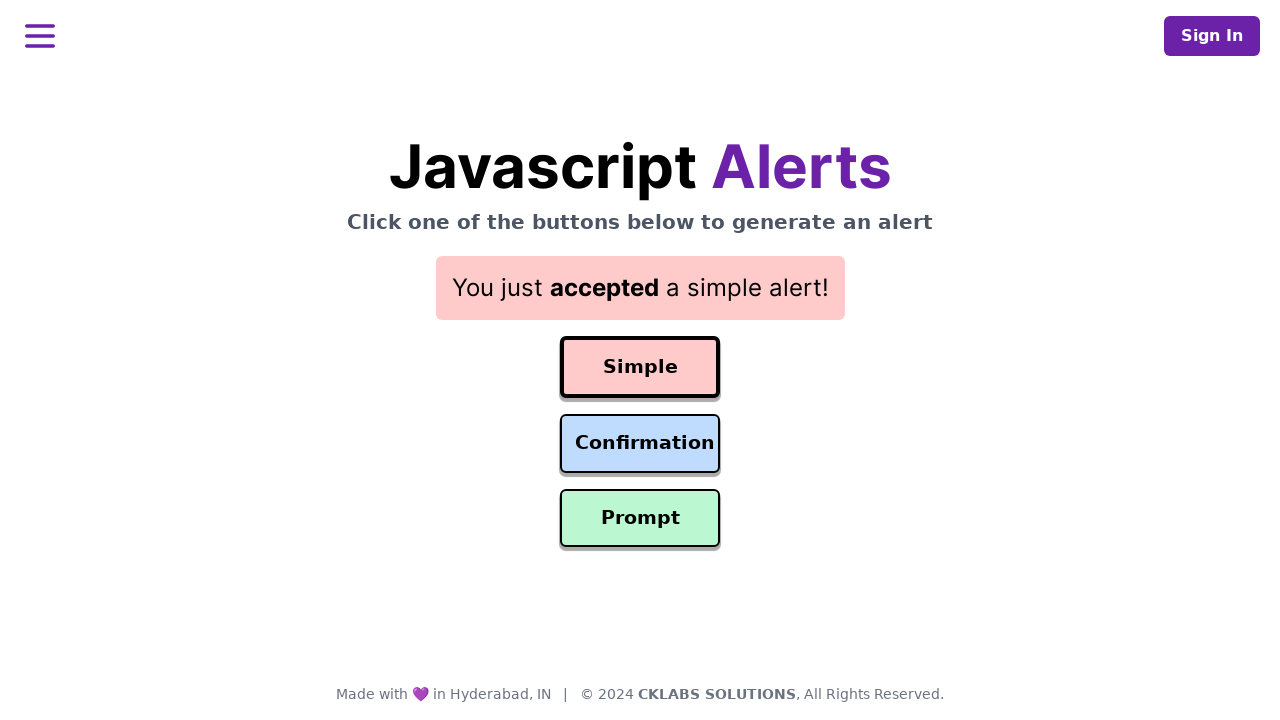

Set up dialog handler to accept alerts
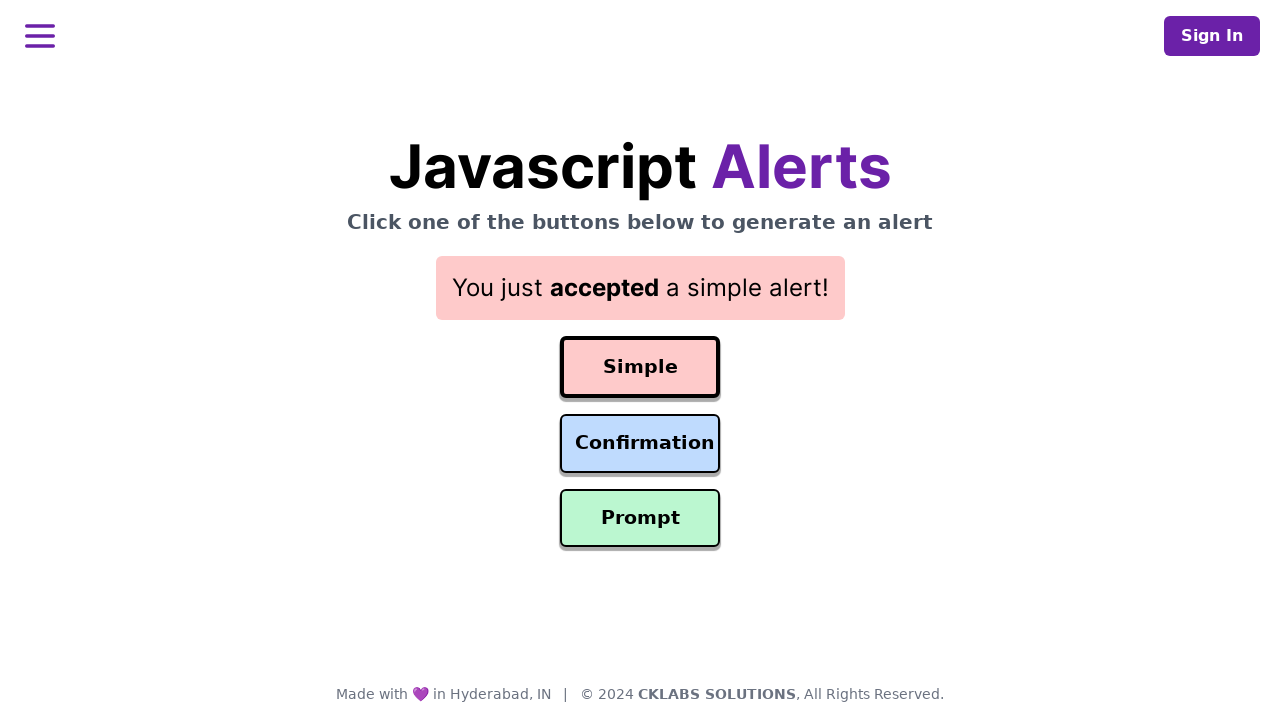

Alert was accepted and result text appeared
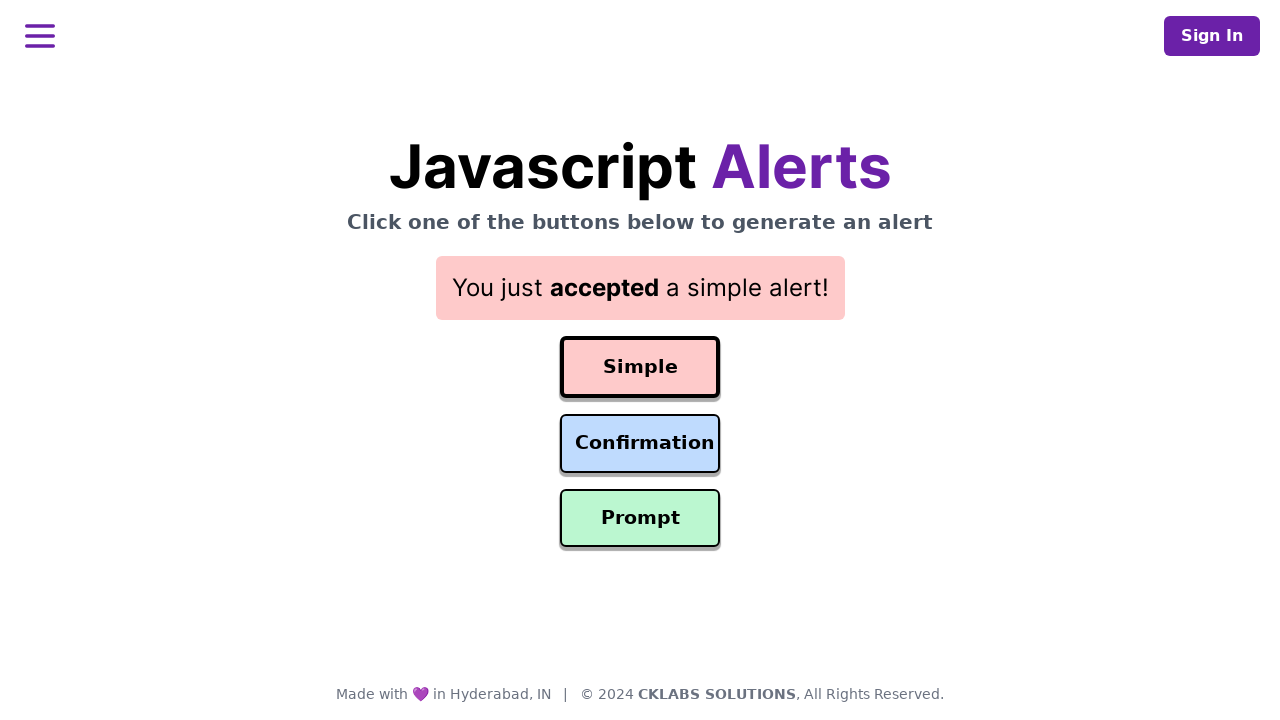

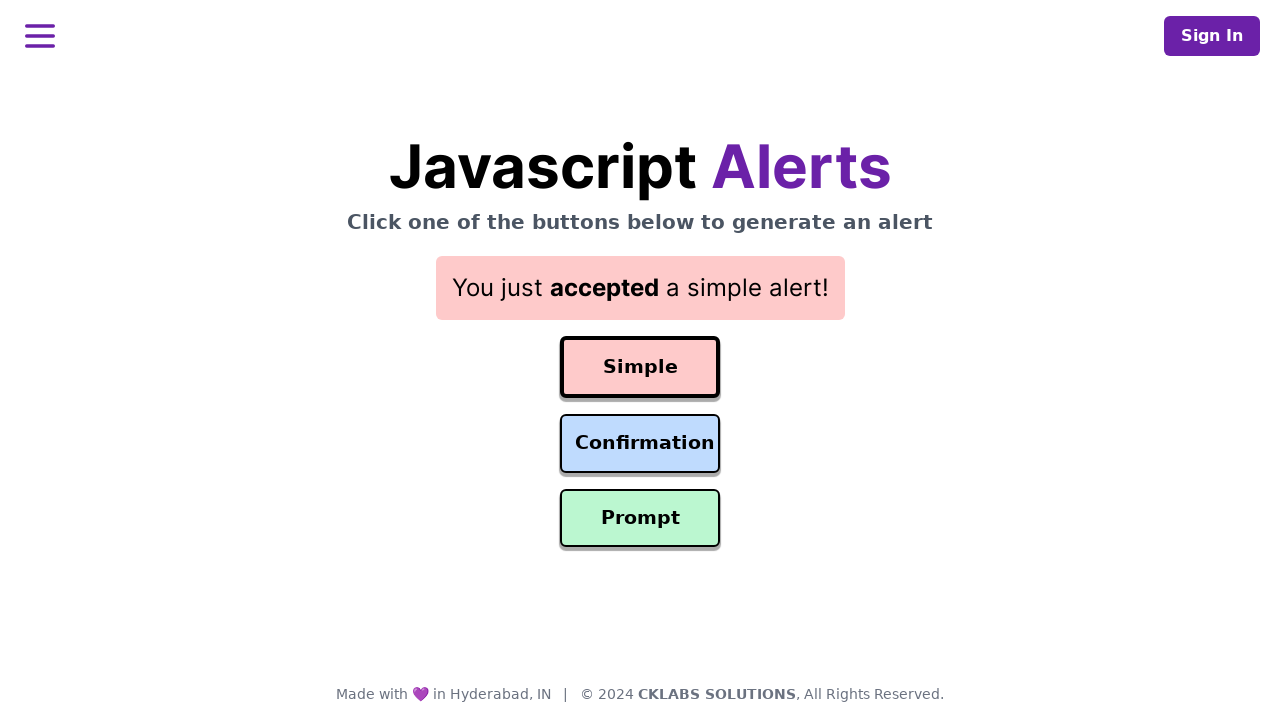